Verifies that the SignUp link is visible on the page

Starting URL: https://demoblaze.com/

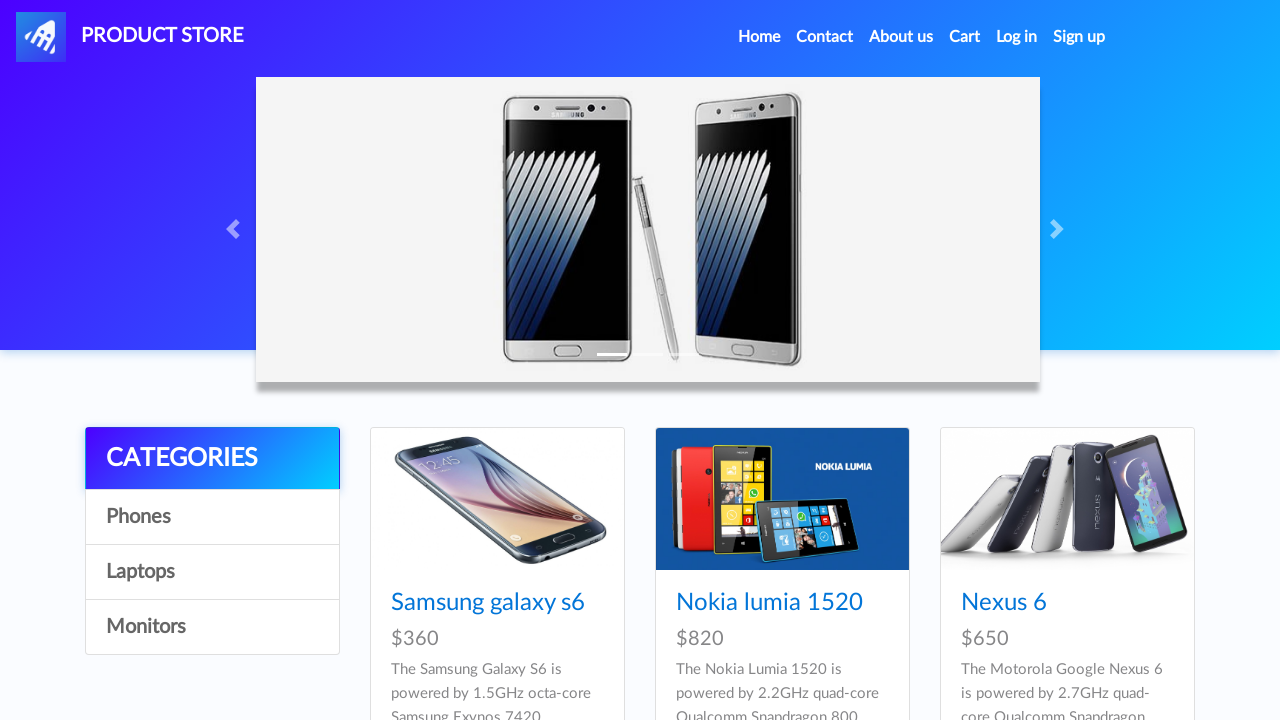

SignUp link became visible on the page
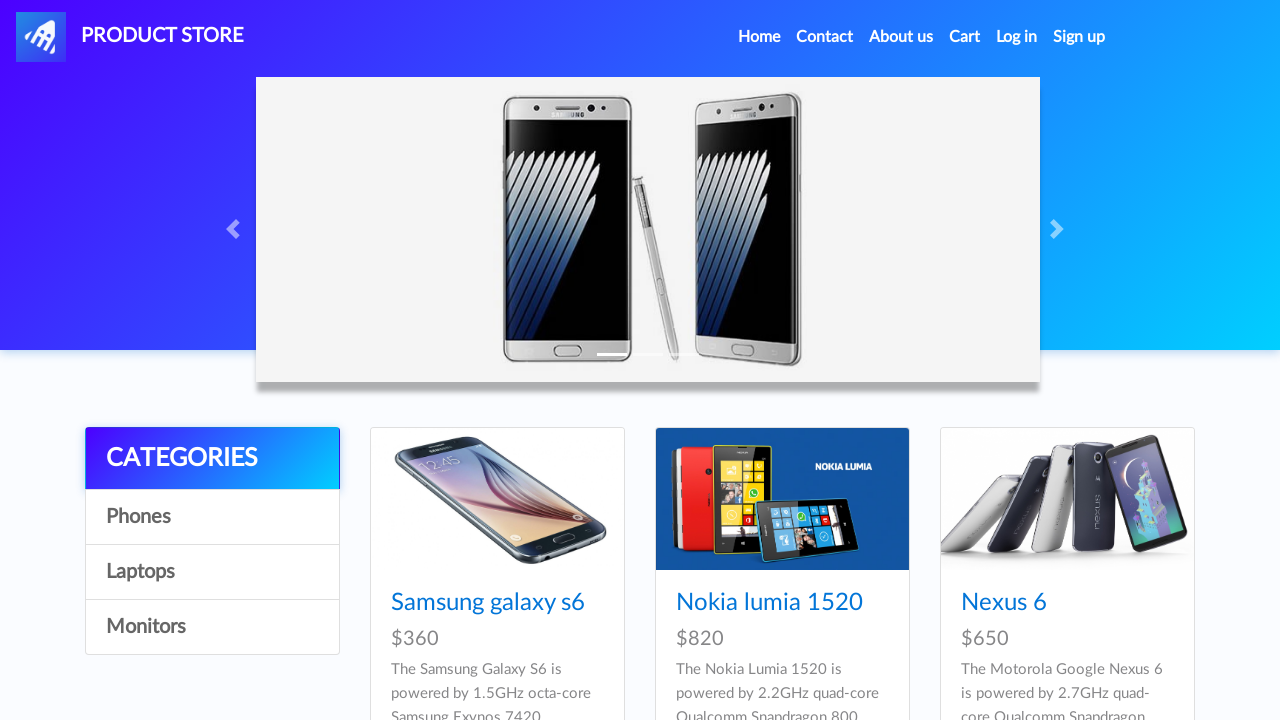

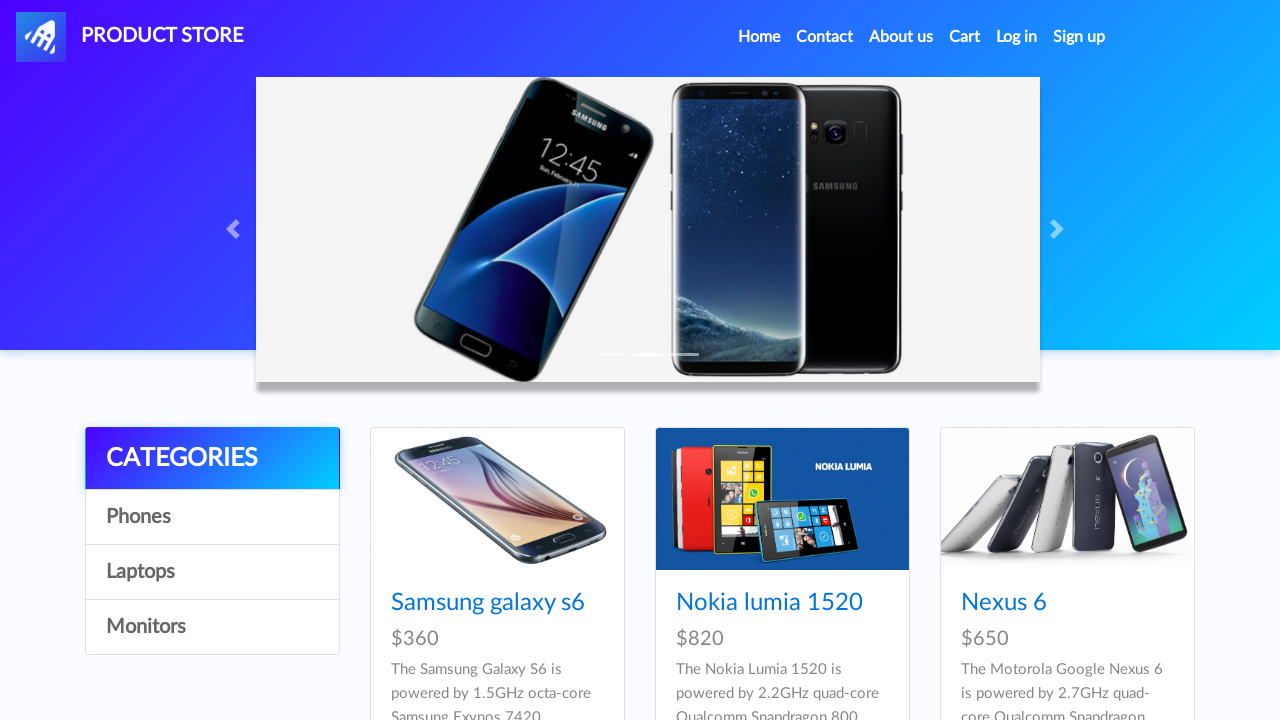